Tests the Playwright documentation site by verifying the "Get Started" link exists with the correct href attribute, clicking it, and confirming navigation to the intro page.

Starting URL: https://playwright.dev

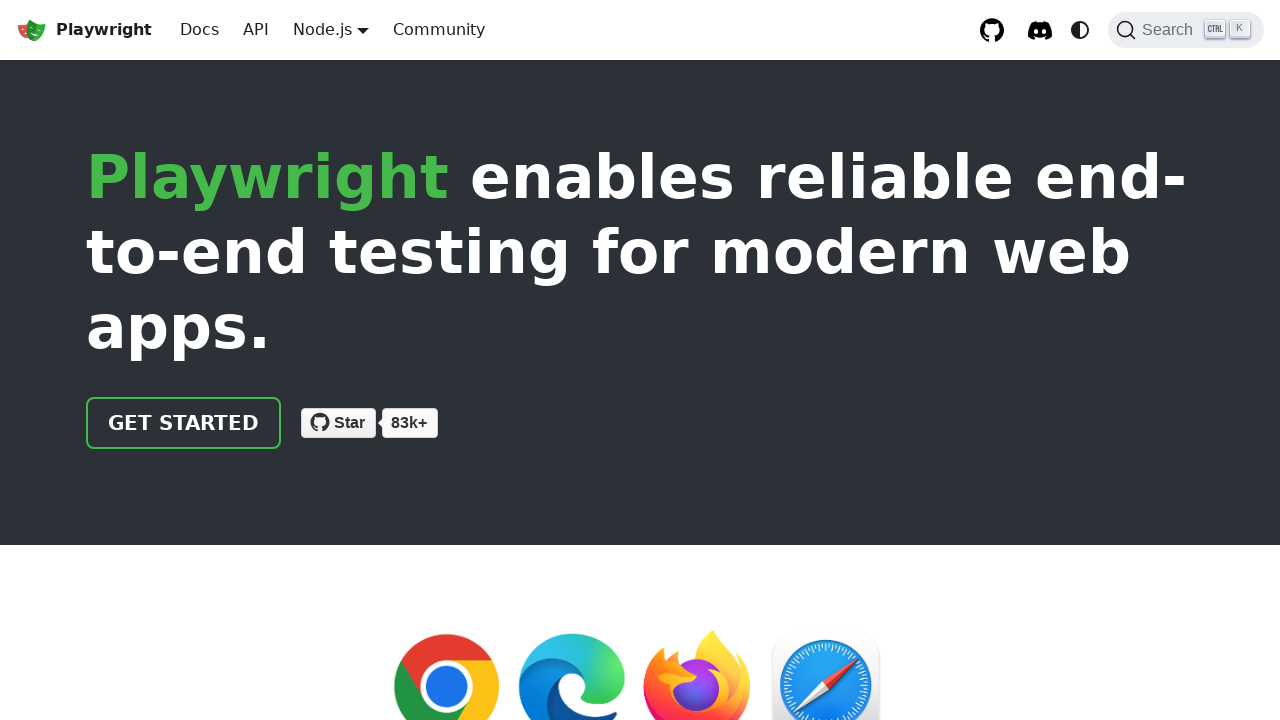

Located 'Get Started' link by role and name
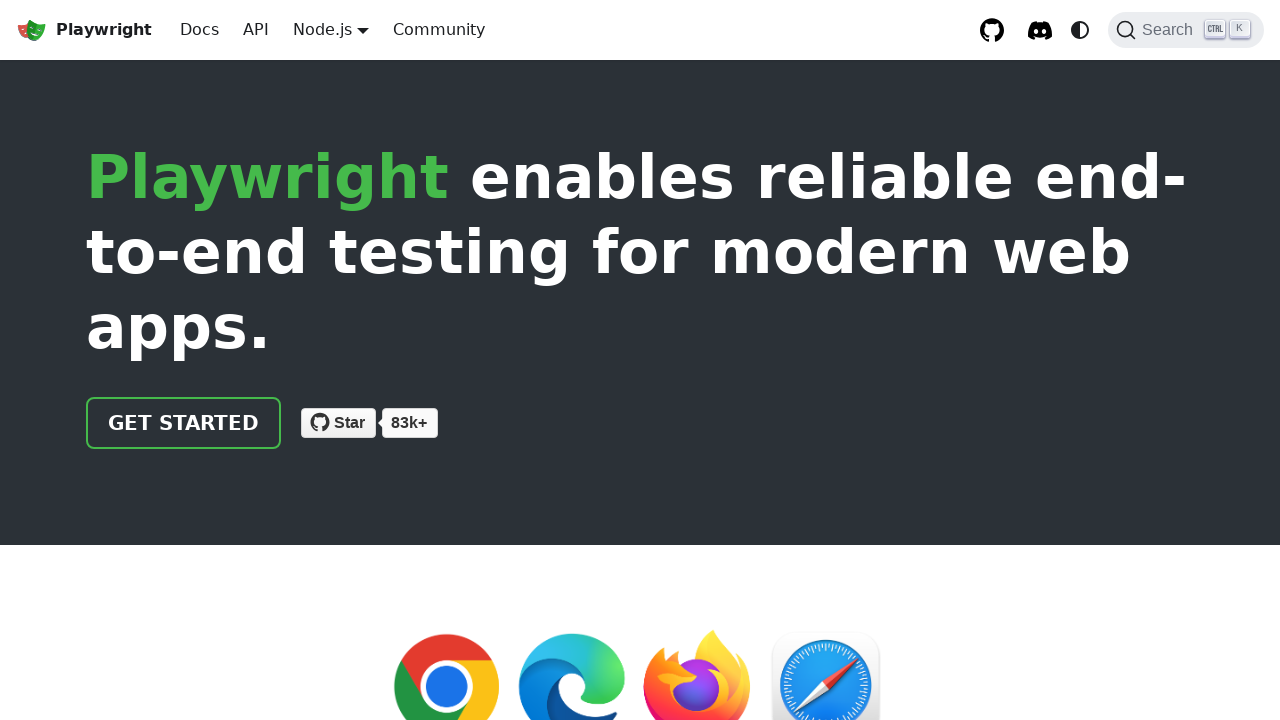

Verified 'Get Started' link has correct href attribute '/docs/intro'
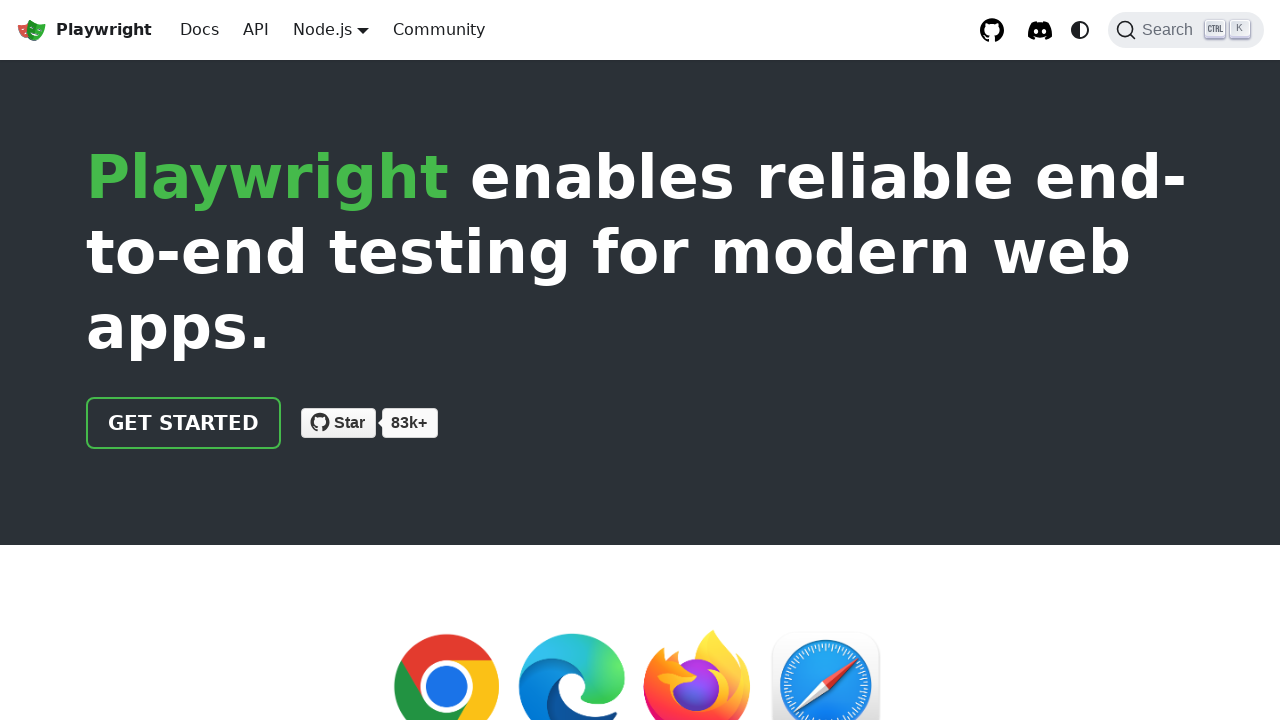

Clicked 'Get Started' link at (184, 423) on internal:role=link[name="Get Started"i]
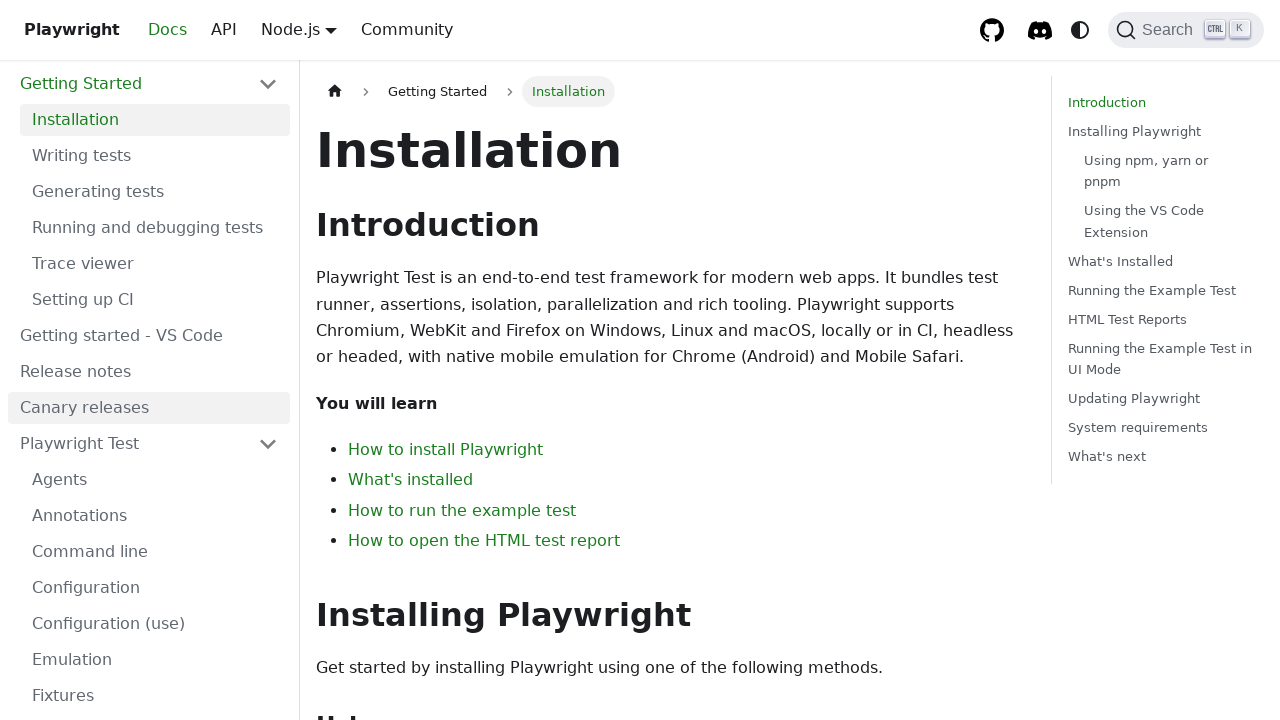

Confirmed navigation to intro page
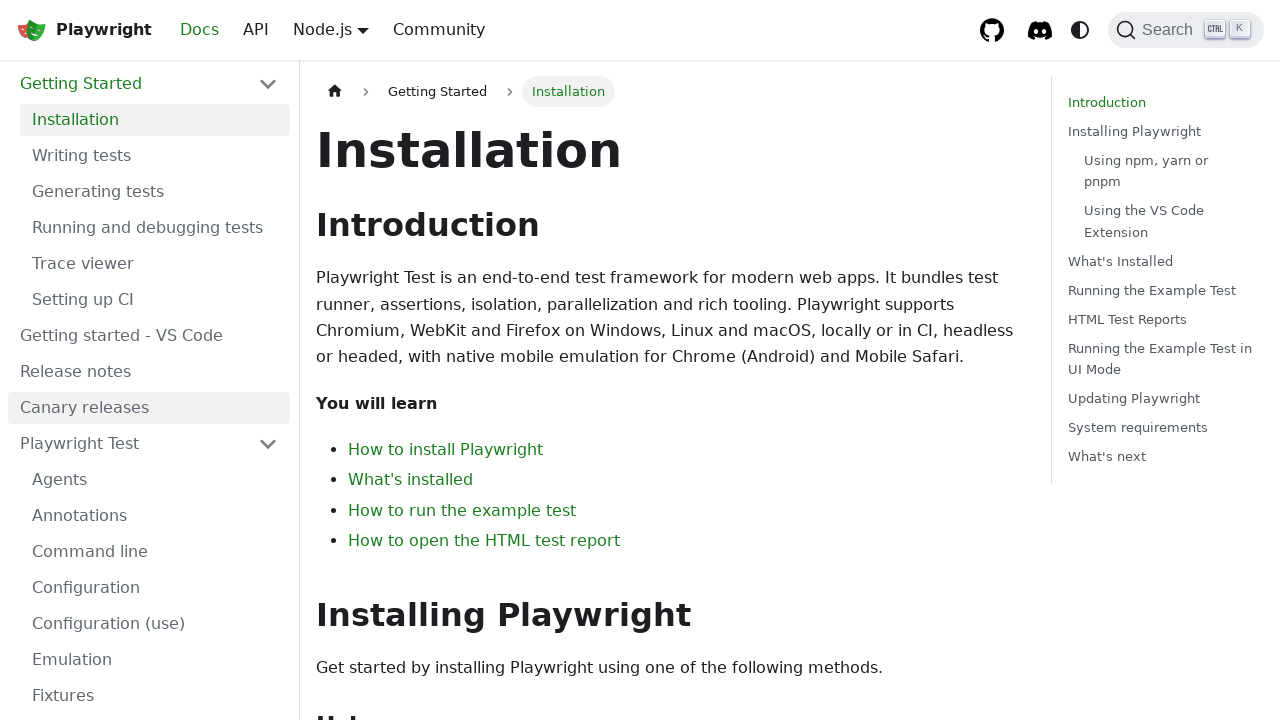

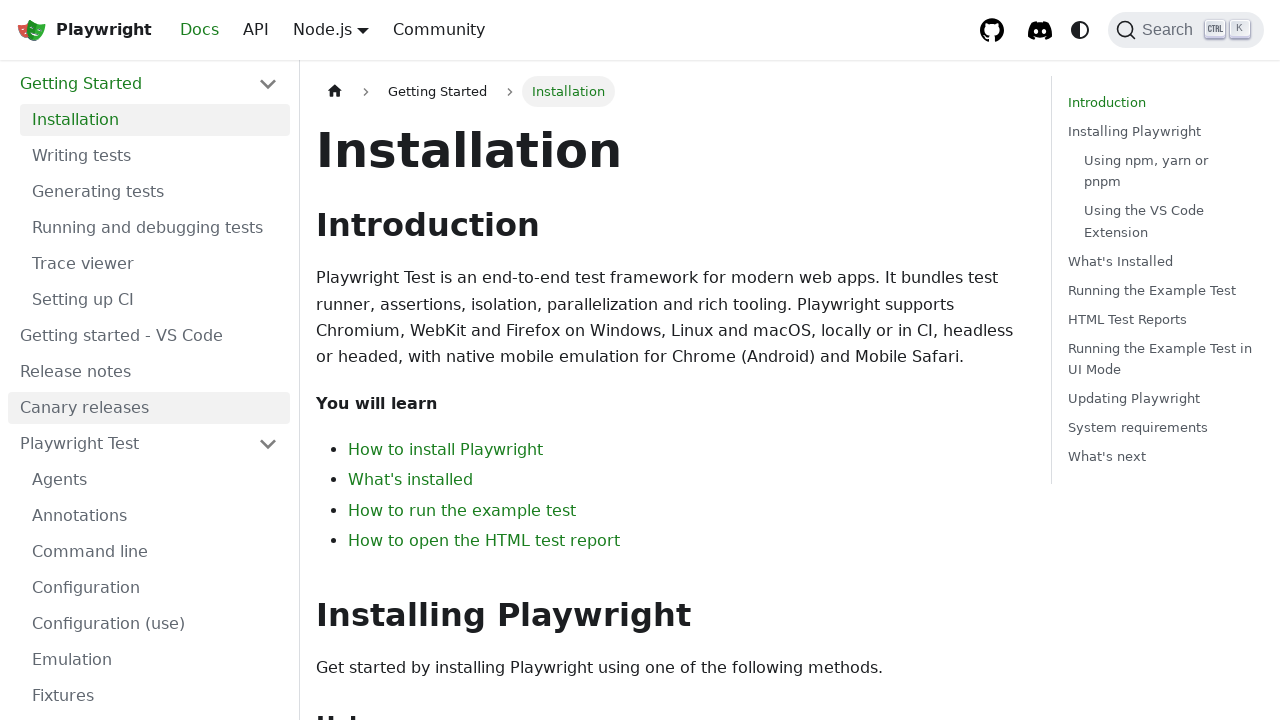